Tests frame switching functionality by switching to a frame, clicking an element inside it, then switching back to the main page and clicking another element

Starting URL: https://www.leafground.com/frame.xhtml

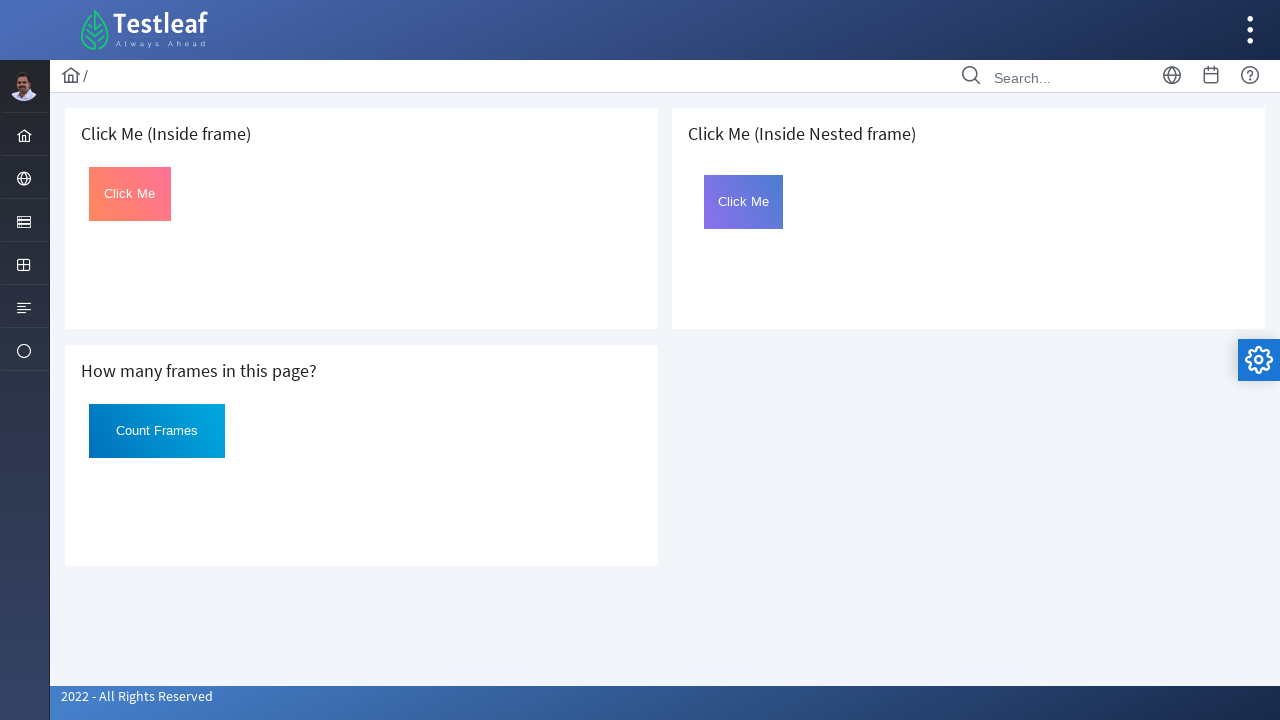

Switched to first iframe (frames[1])
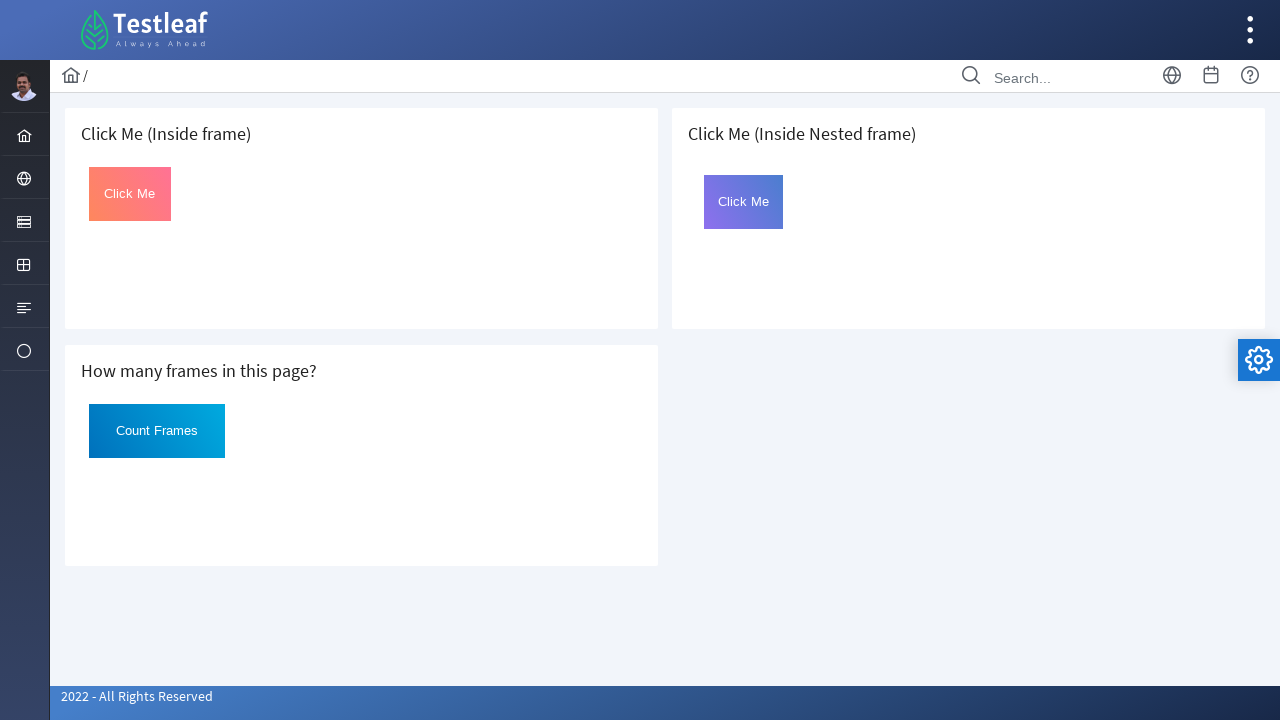

Clicked button inside the iframe at (130, 194) on #Click
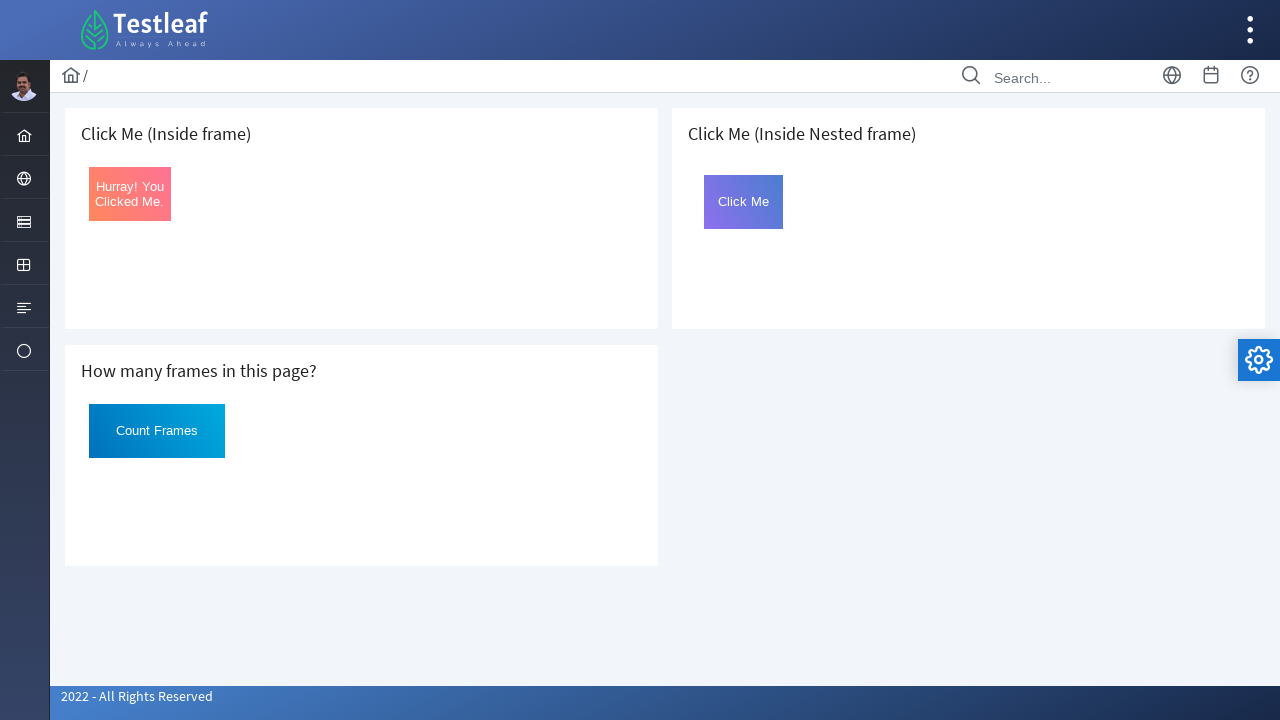

Clicked element in main page after switching back from iframe at (24, 134) on #menuform\:j_idt37
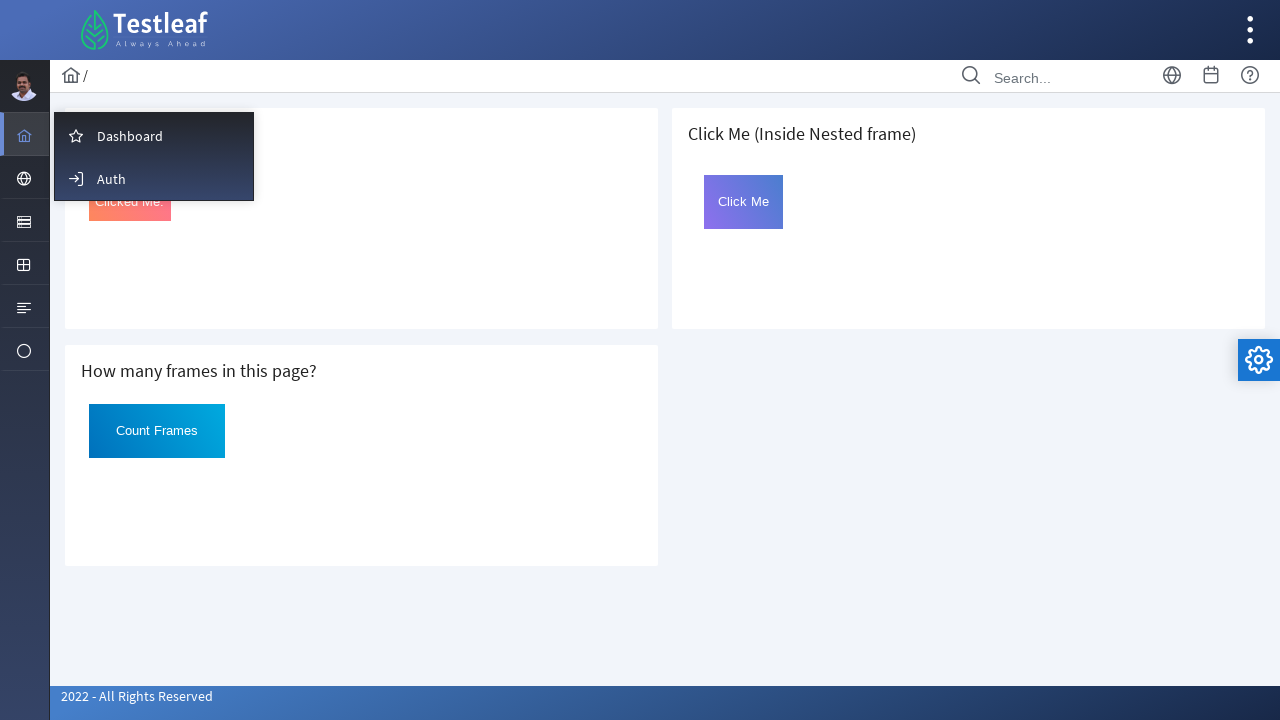

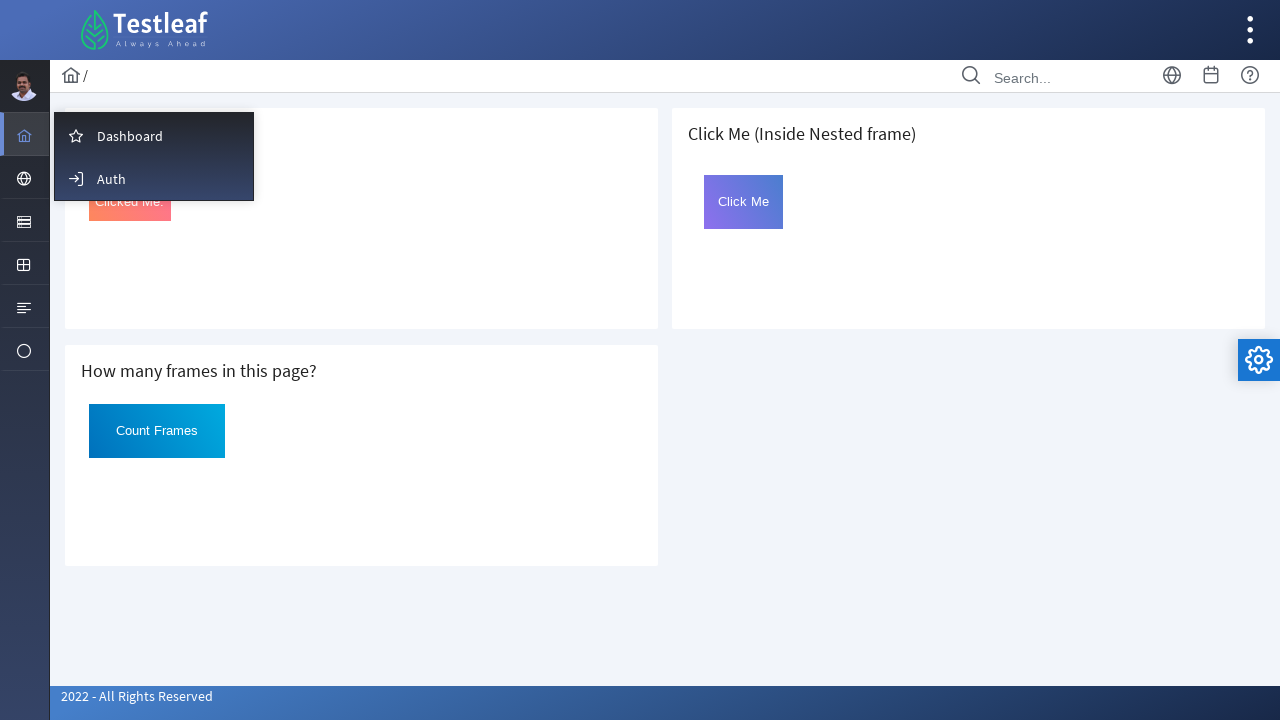